Tests a registration form by filling in first name, last name, and email fields, then submitting the form and verifying the success message appears.

Starting URL: http://suninjuly.github.io/registration1.html

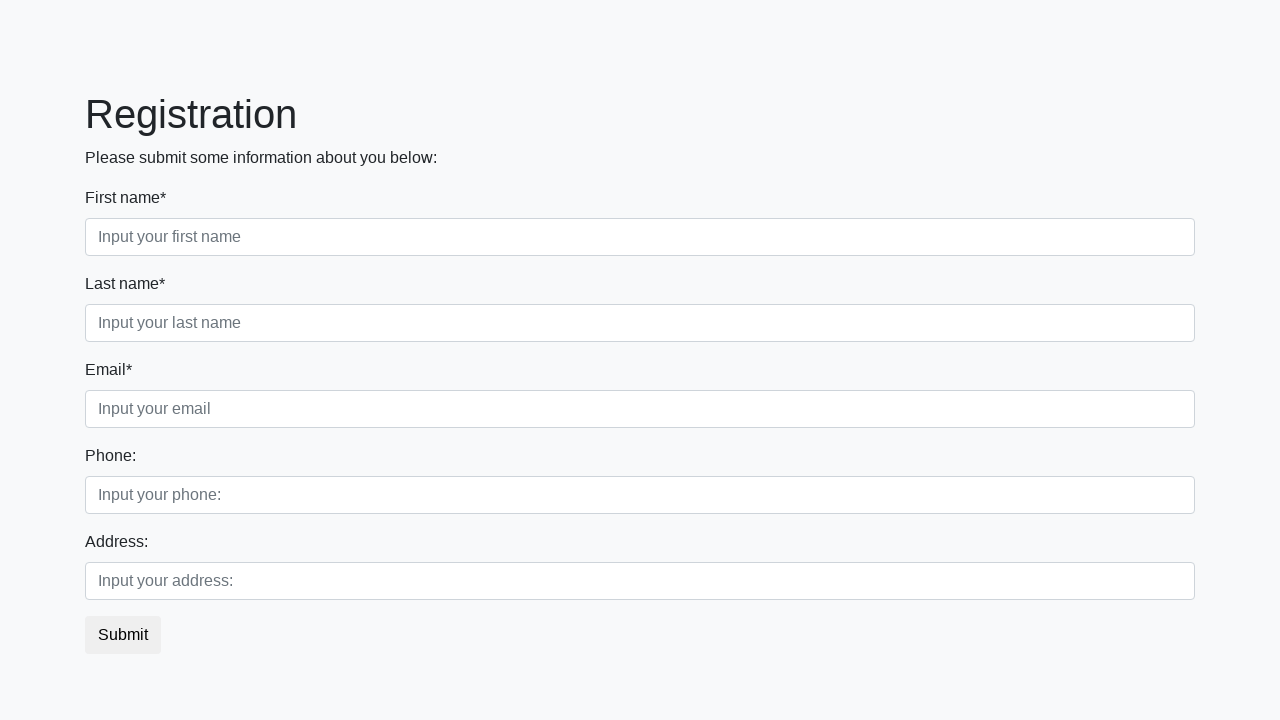

Filled first name field with 'John' on [placeholder="Input your first name"]
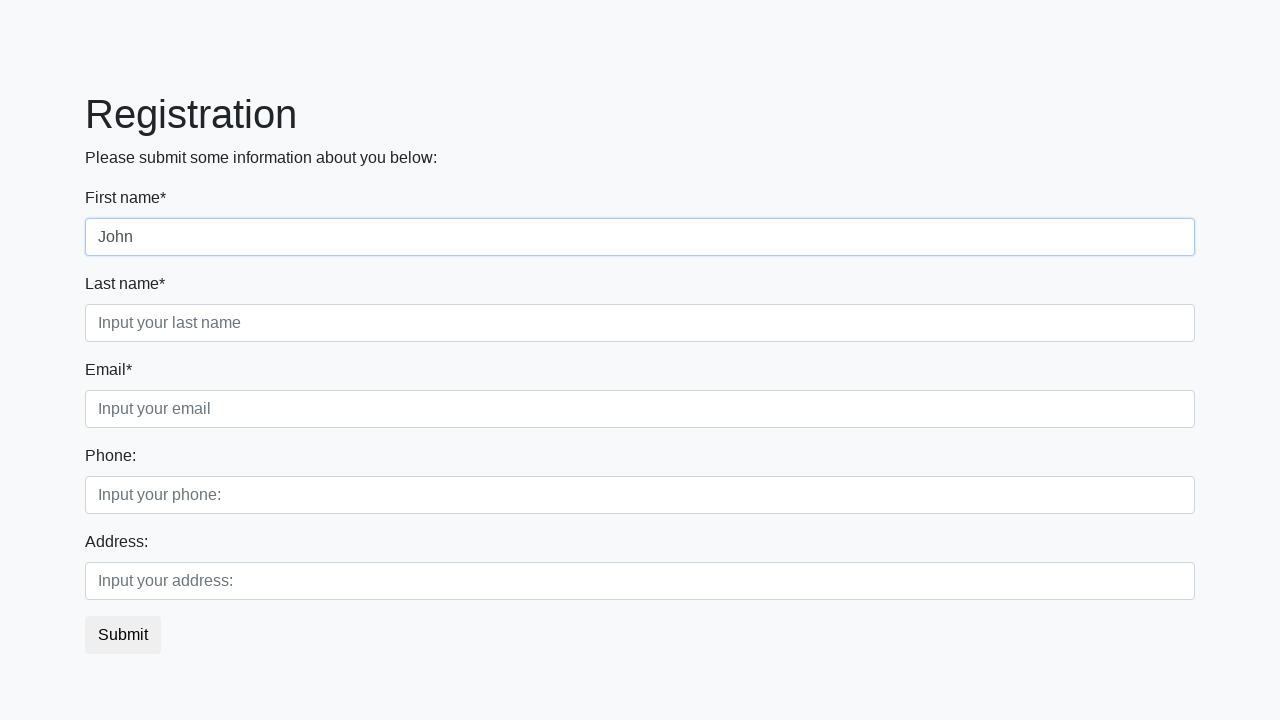

Filled last name field with 'Smith' on [placeholder="Input your last name"]
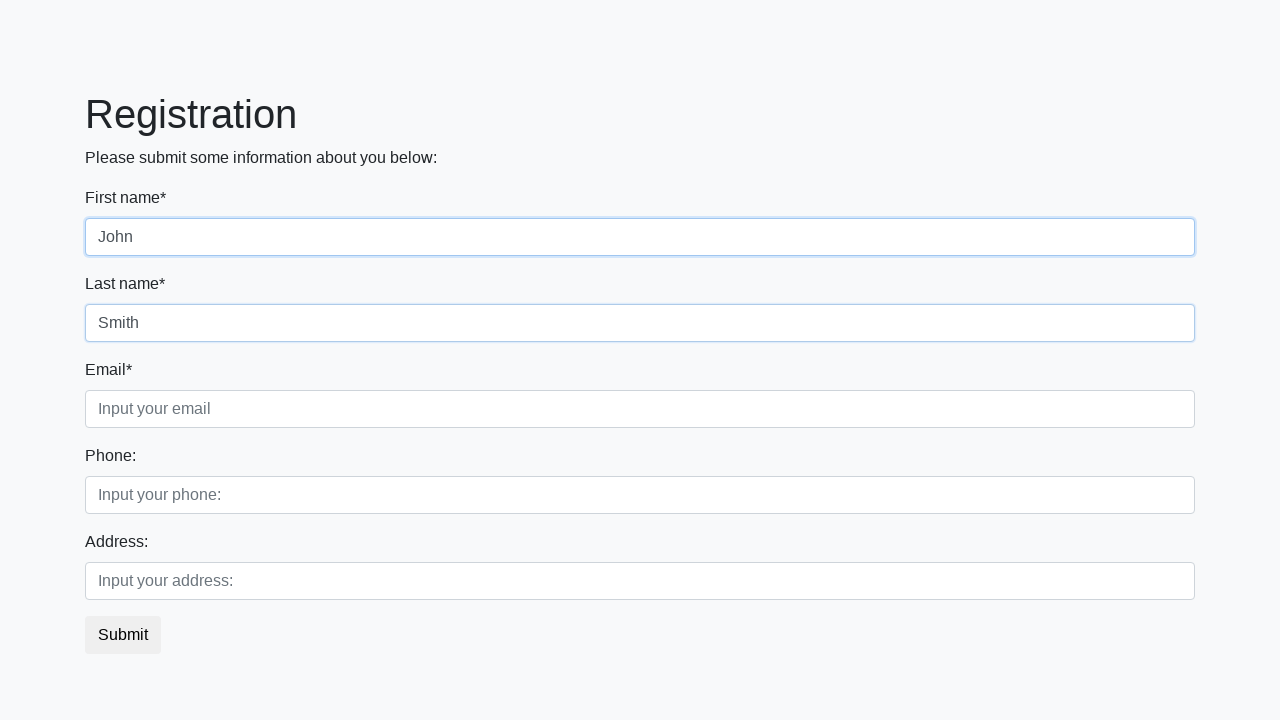

Filled email field with 'john.smith@example.com' on [placeholder="Input your email"]
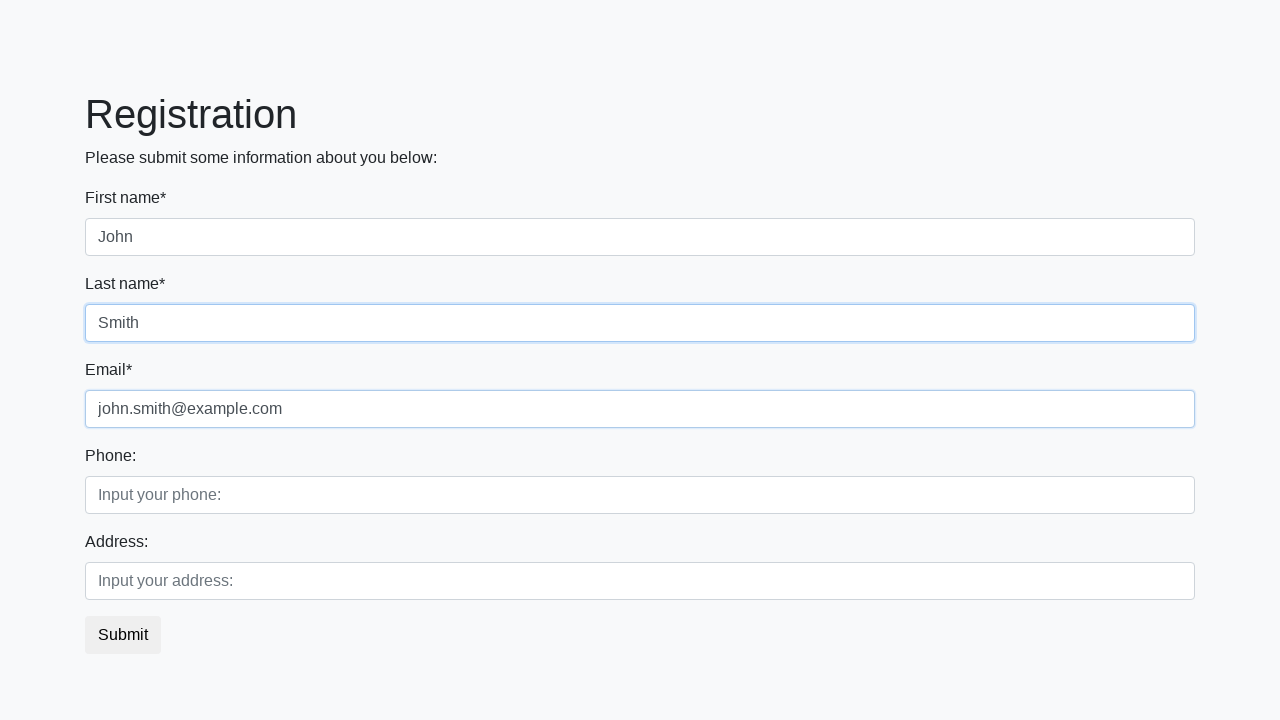

Clicked the submit button at (123, 635) on button.btn
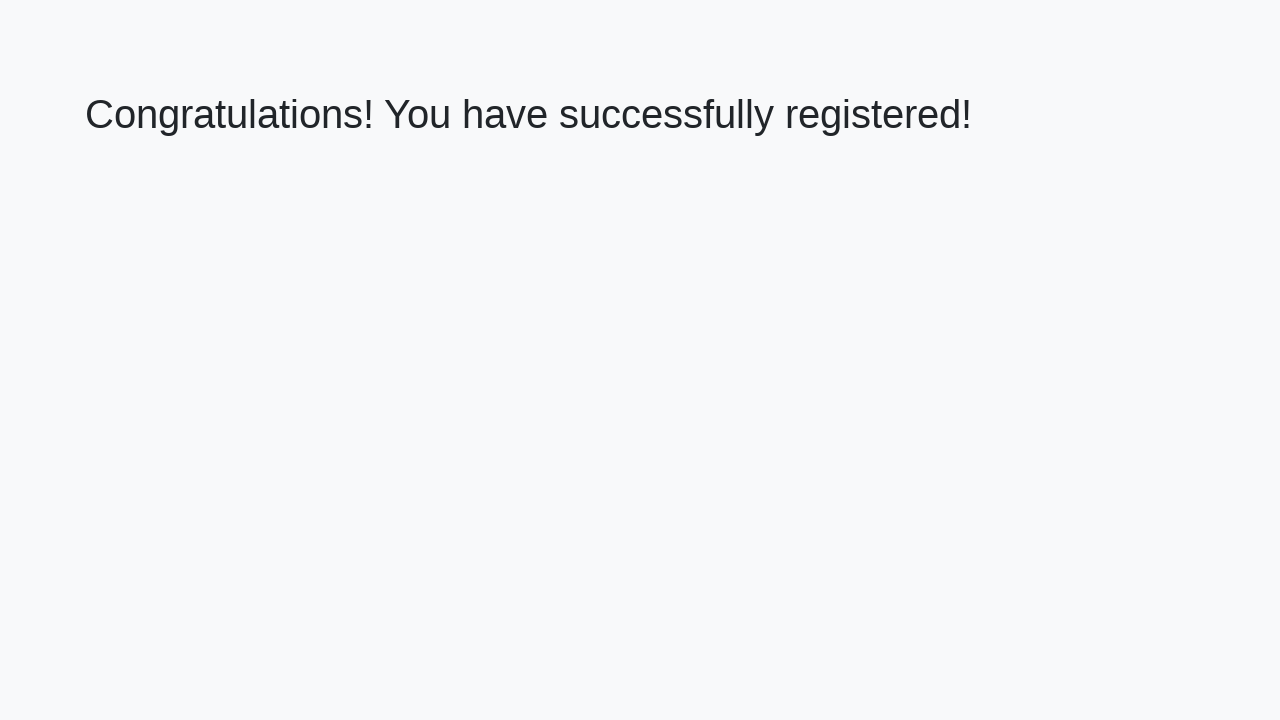

Success message heading loaded
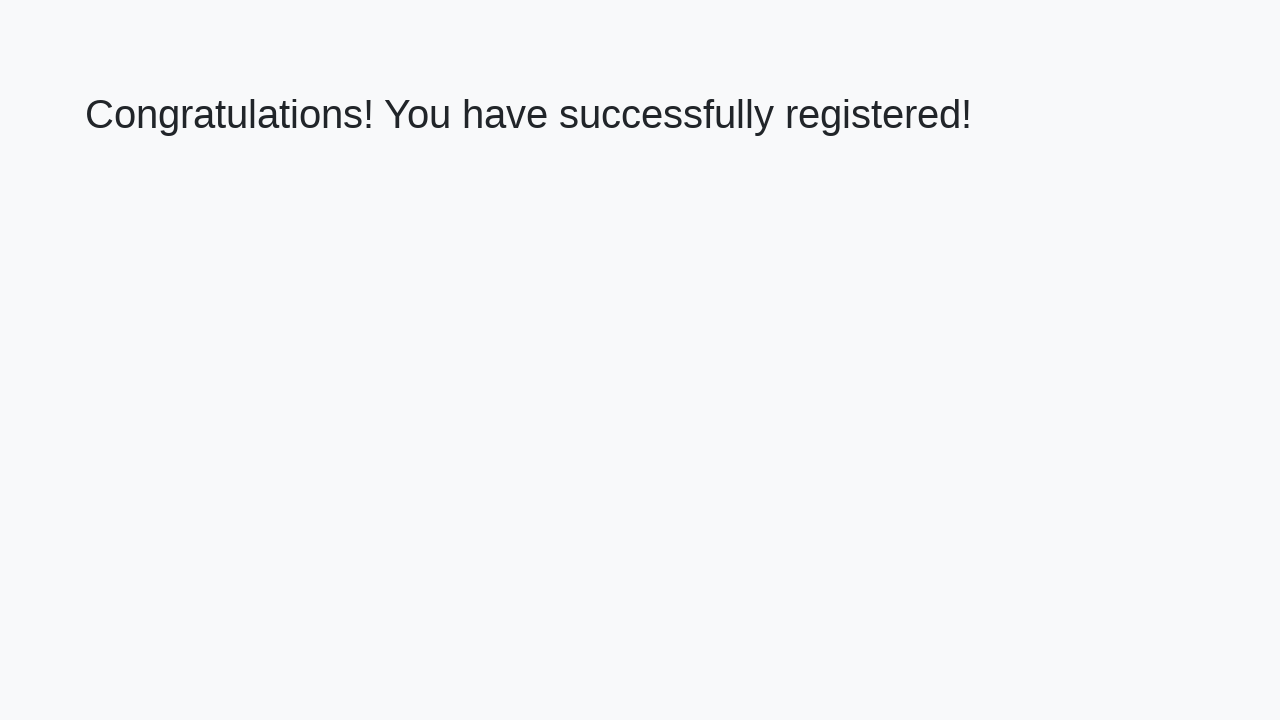

Retrieved success message text
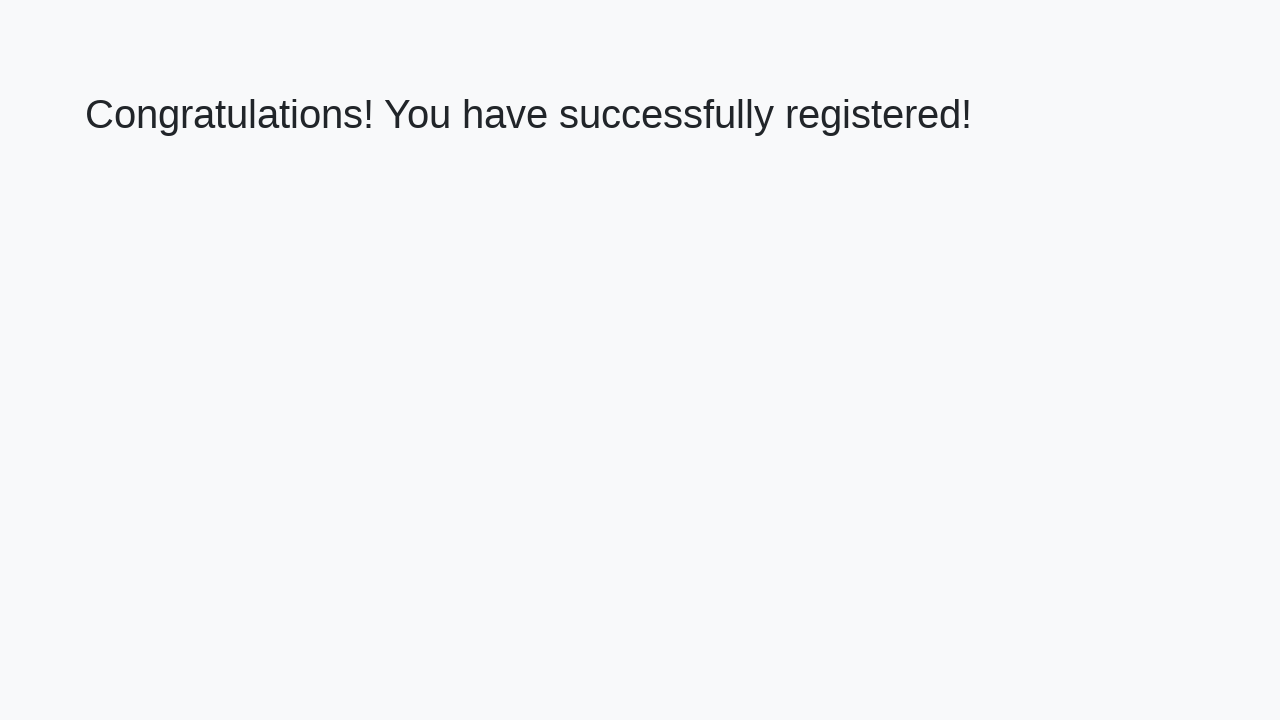

Verified success message: 'Congratulations! You have successfully registered!'
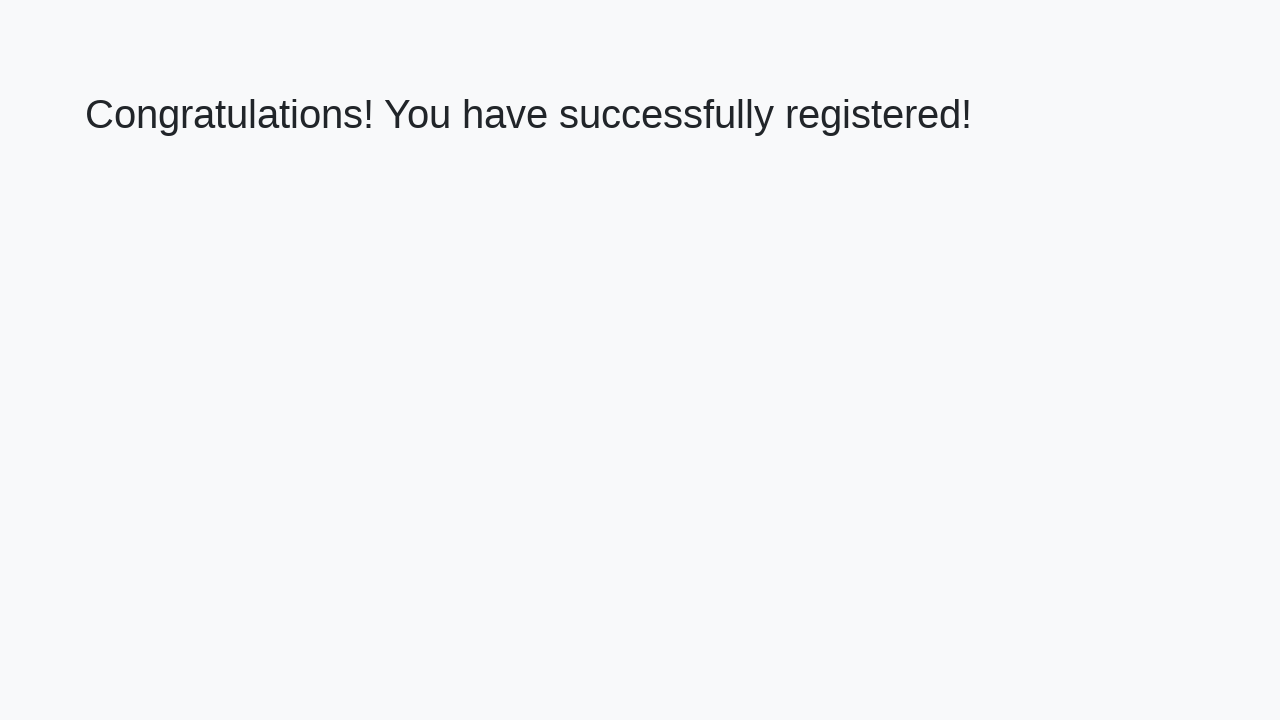

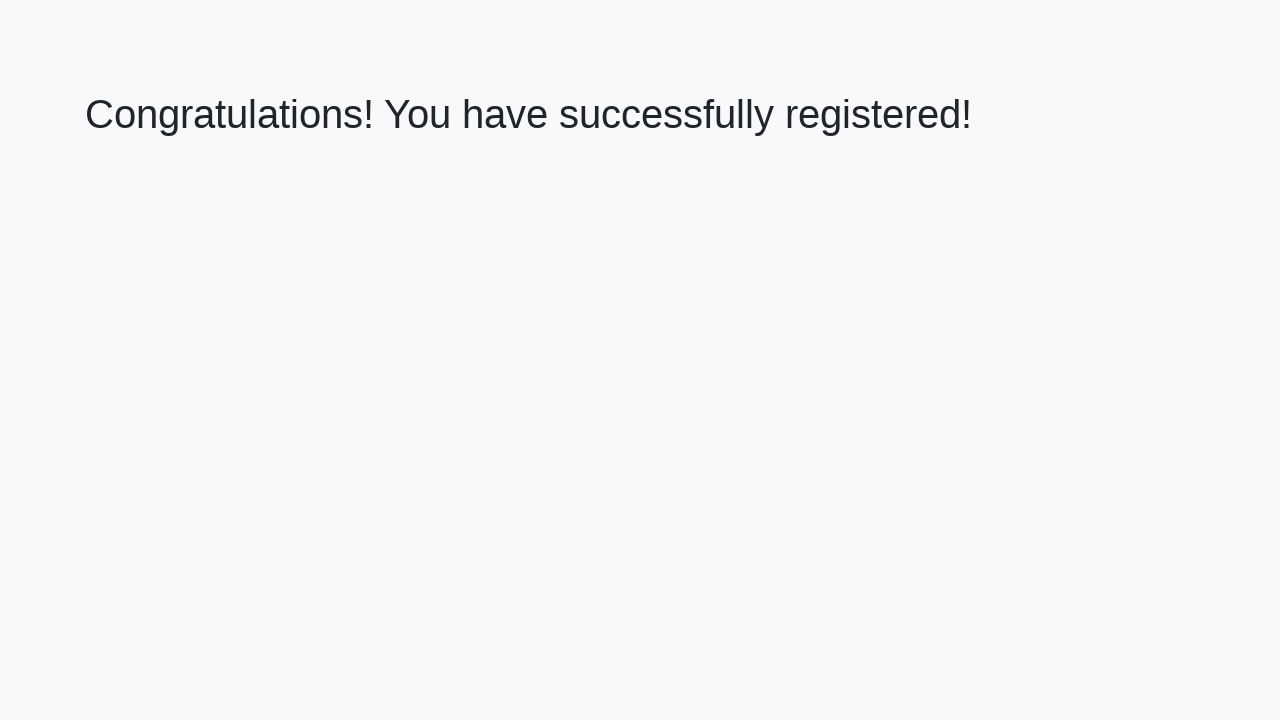